Tests selecting an option from a dropdown list using Playwright's built-in select_option method by visible text, then verifying the selection.

Starting URL: https://the-internet.herokuapp.com/dropdown

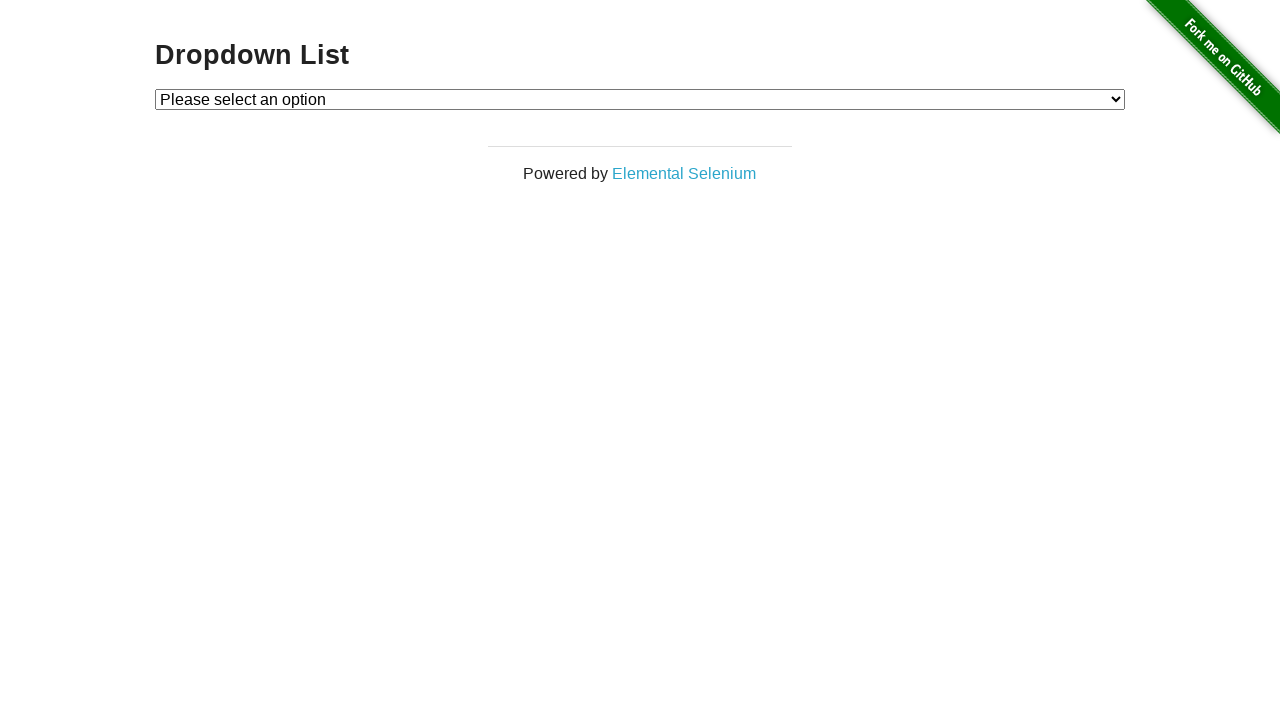

Selected 'Option 1' from dropdown using select_option method on #dropdown
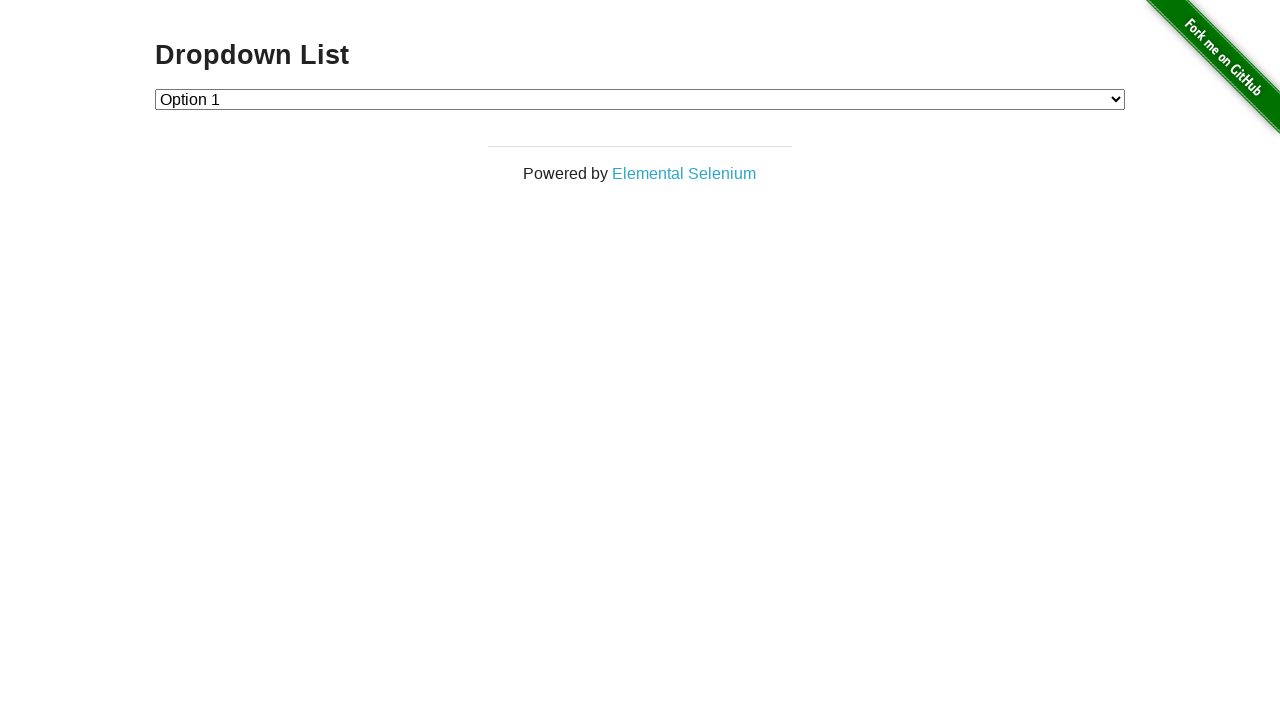

Located the currently selected option in dropdown
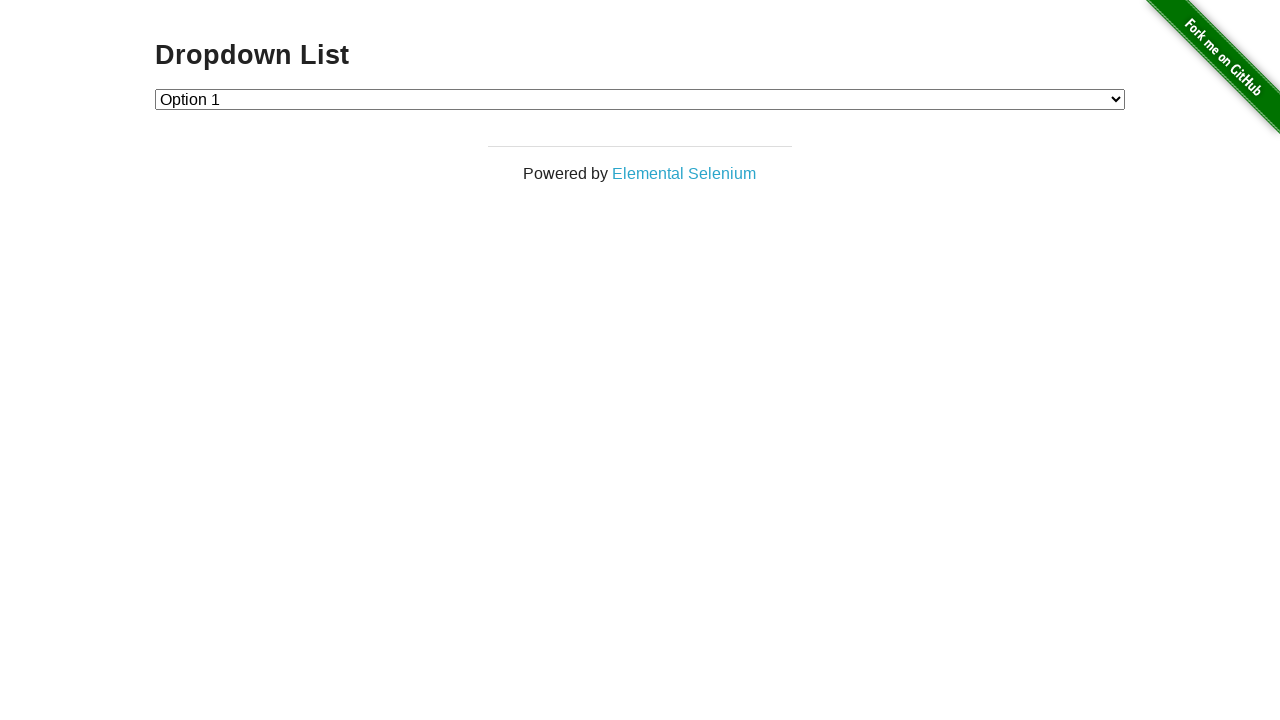

Verified that 'Option 1' is the selected option in dropdown
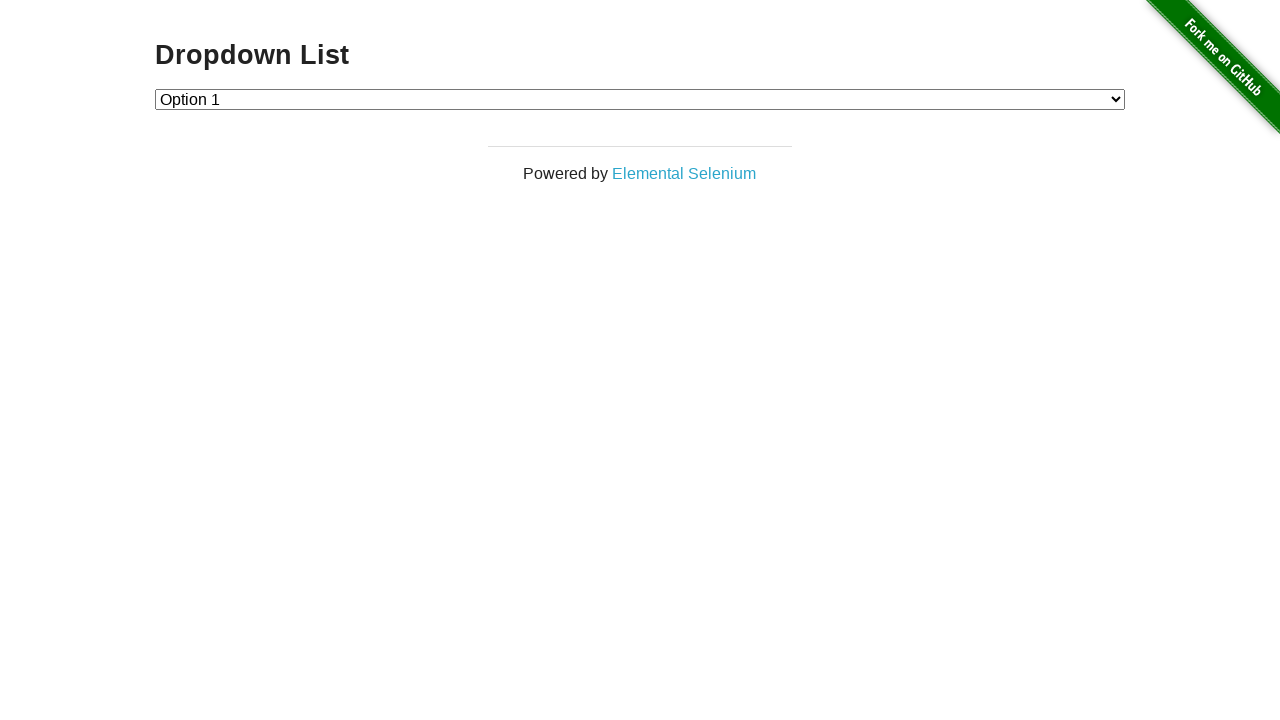

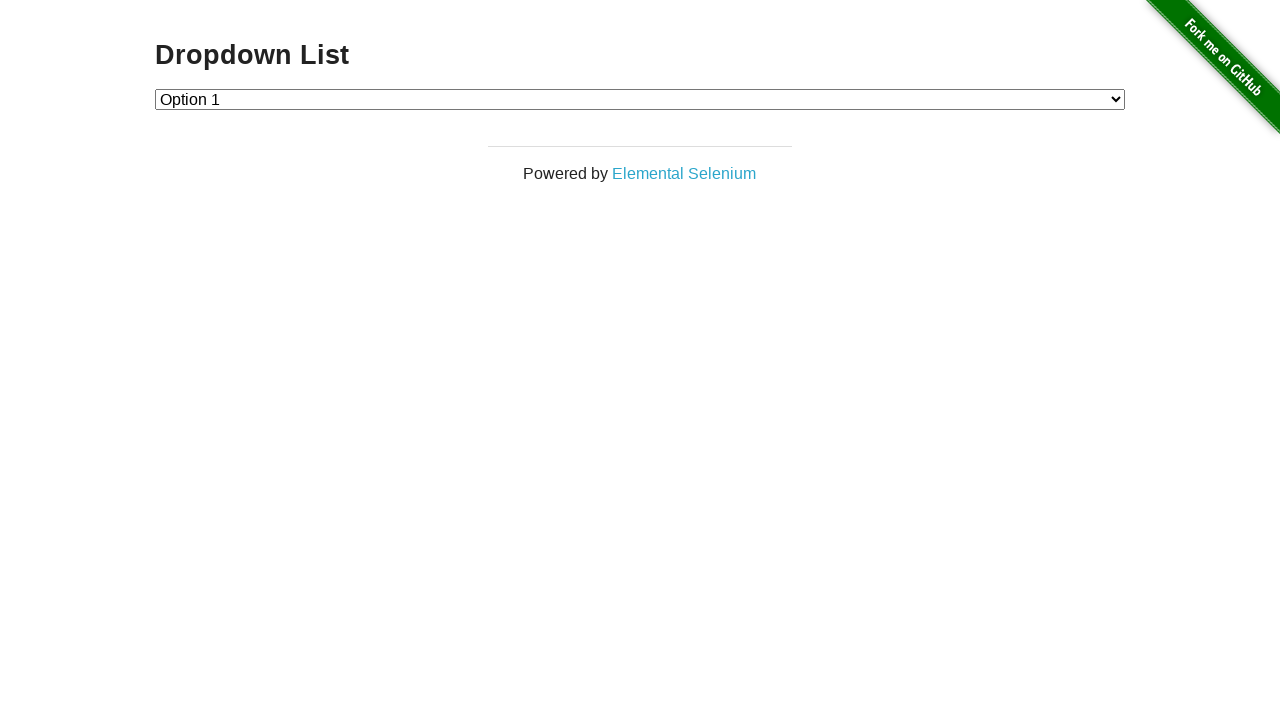